Tests various UI controls on the page including dropdown selection, radio buttons, and checkboxes without performing authentication

Starting URL: https://rahulshettyacademy.com/loginpagePractise/

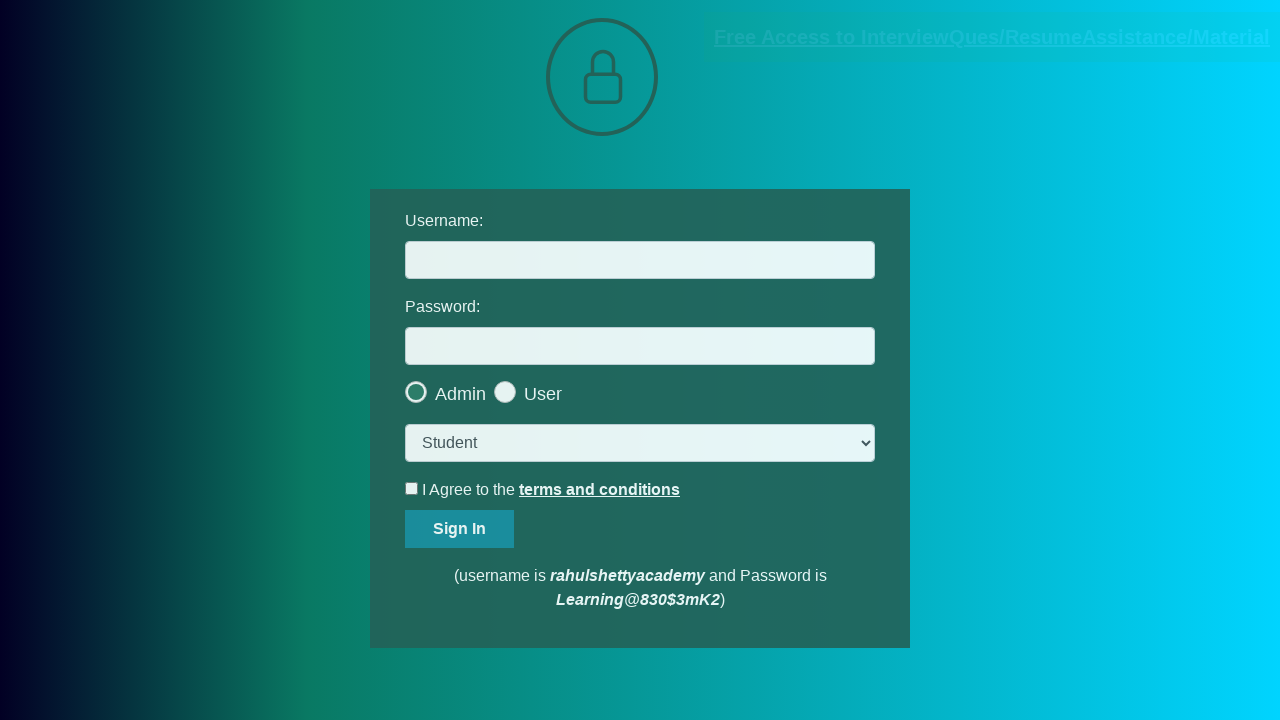

Selected 'Consultant' from dropdown menu on xpath=//select[@class='form-control']
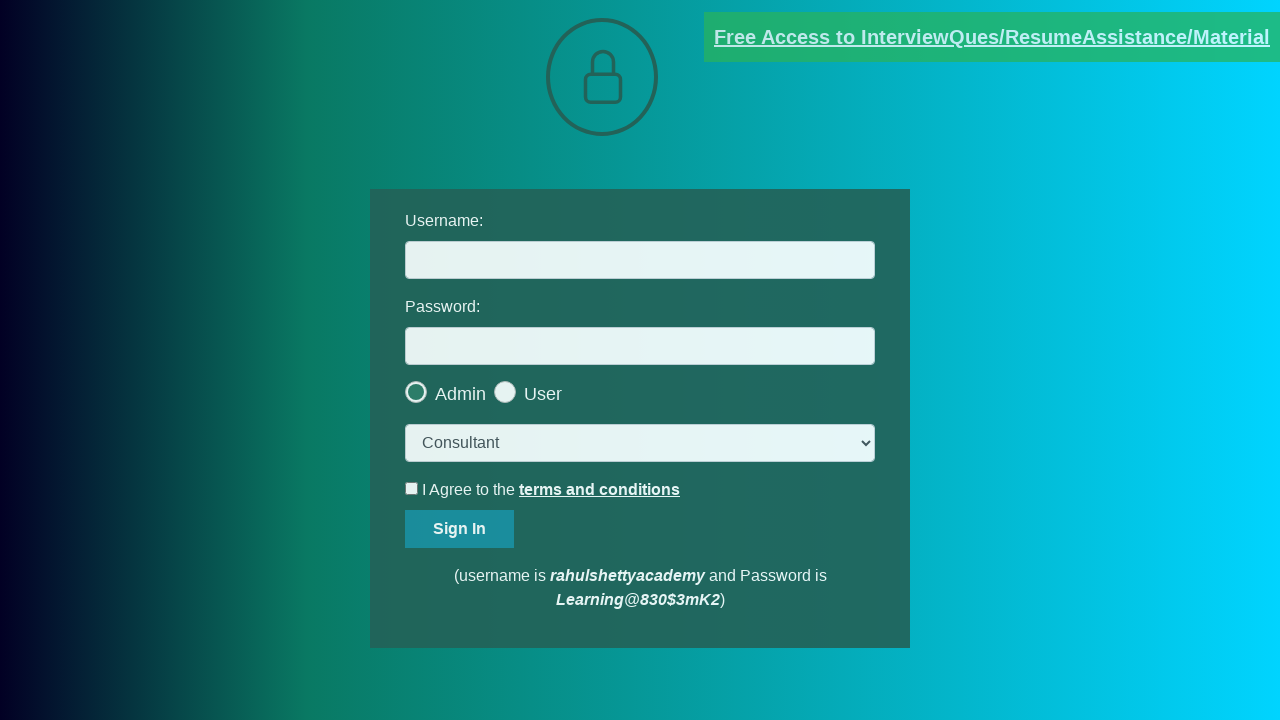

Clicked on User radio button at (543, 394) on xpath=//span[@class='radiotextsty'][contains(.,'User')] >> nth=-1
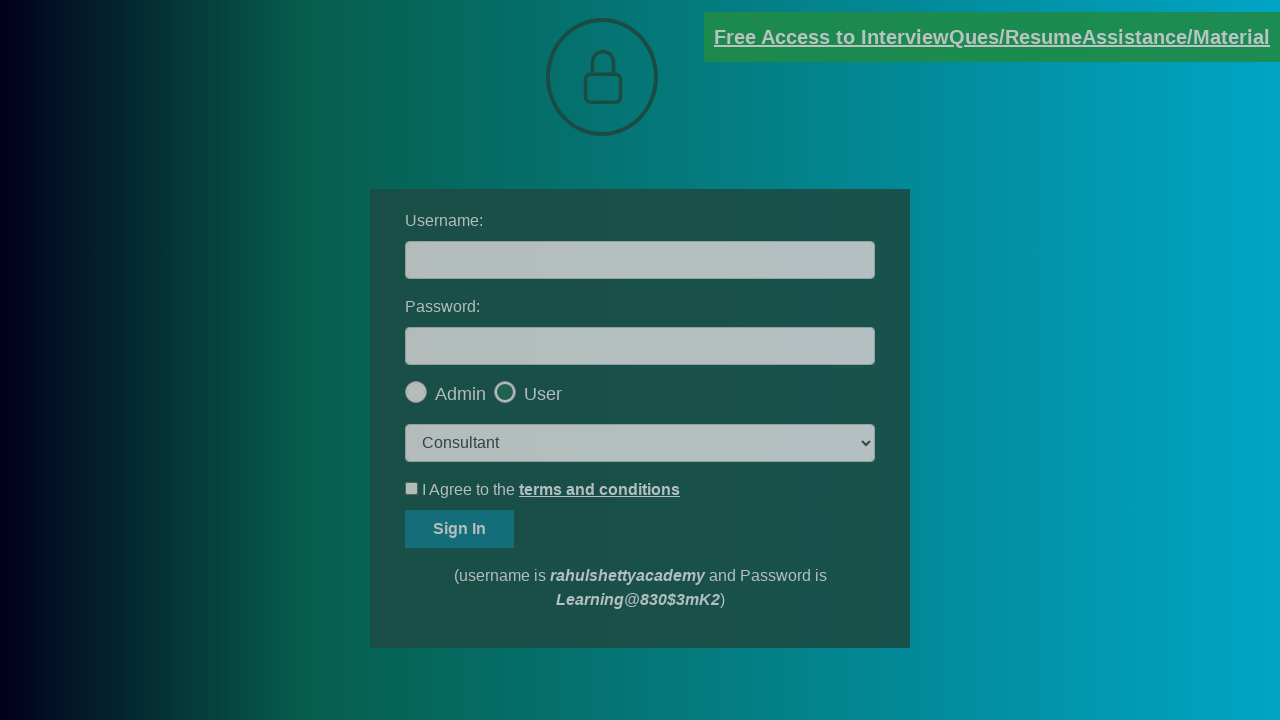

Clicked okay button on popup at (698, 144) on xpath=//button[@id='okayBtn']
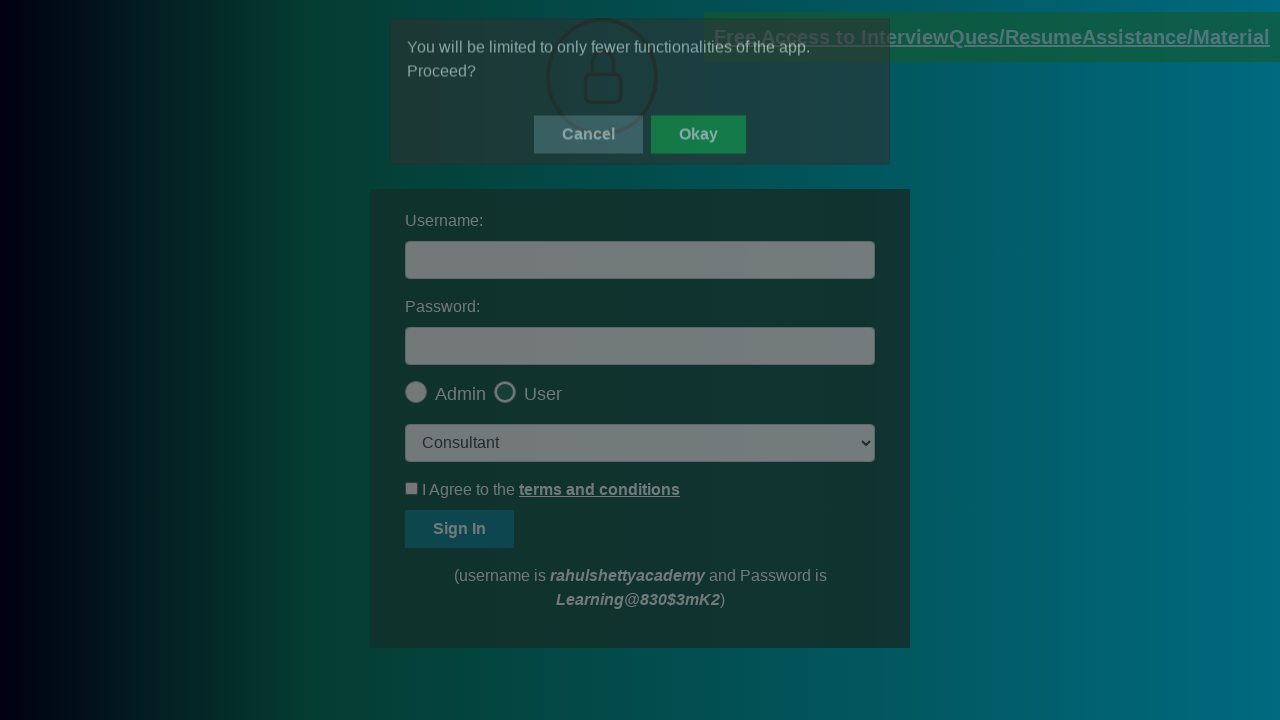

Checked the terms checkbox at (412, 488) on xpath=//input[@id='terms']
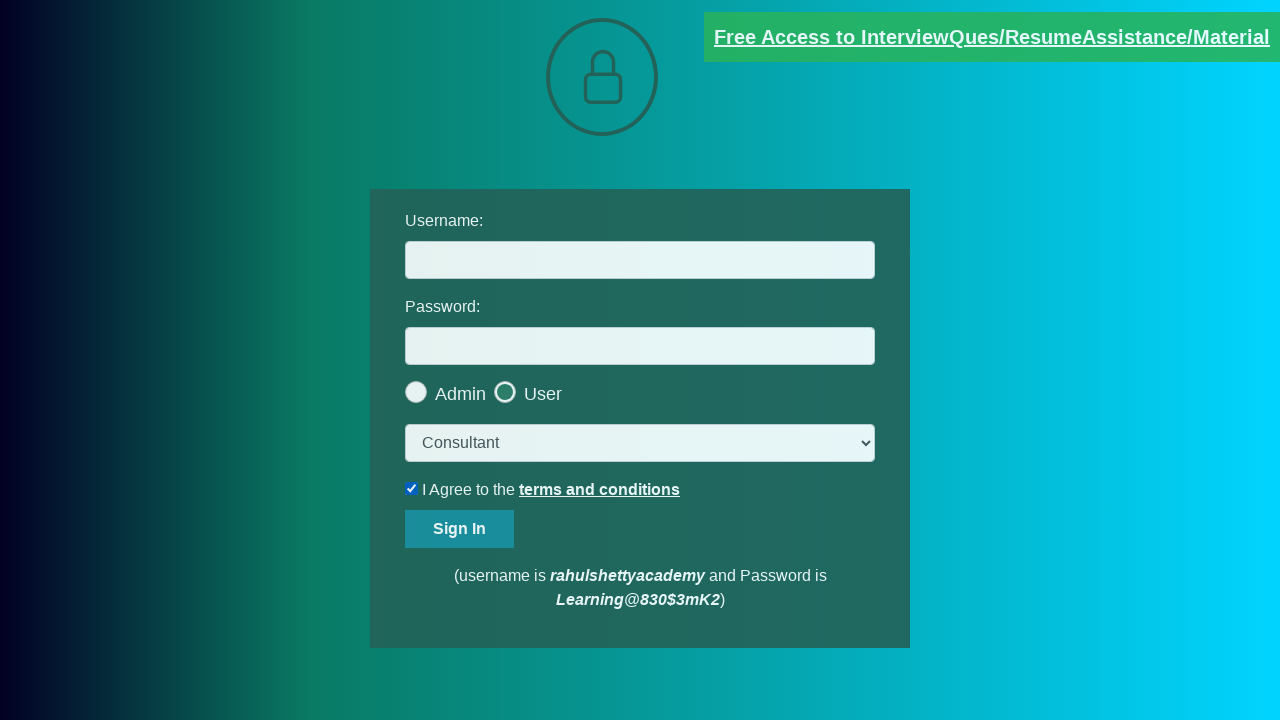

Unchecked the terms checkbox at (412, 488) on xpath=//input[@id='terms']
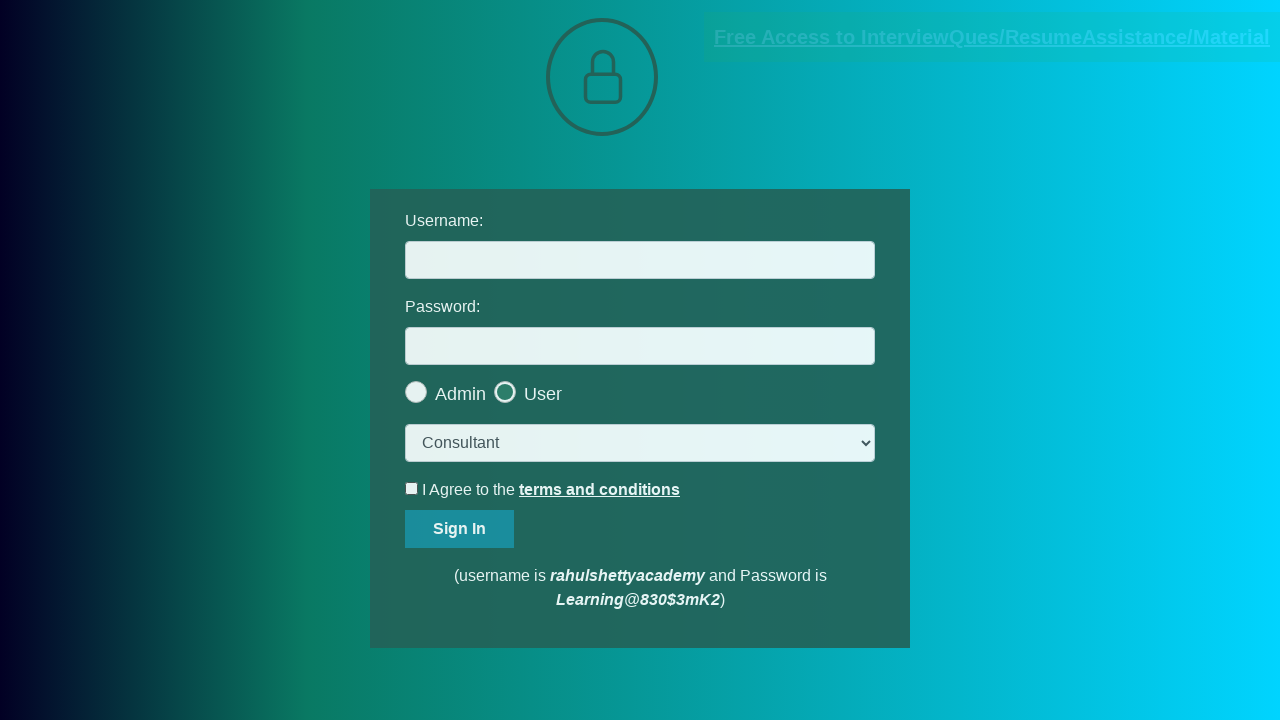

Verified document link with correct attribute is present
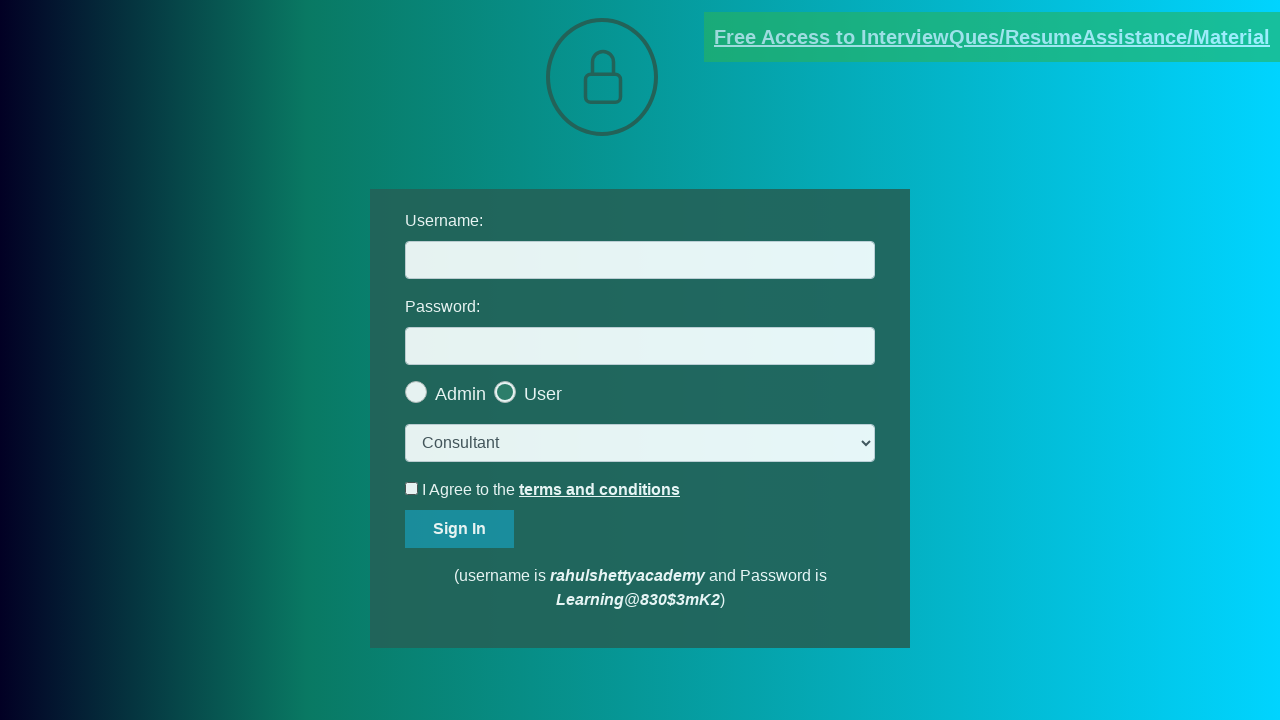

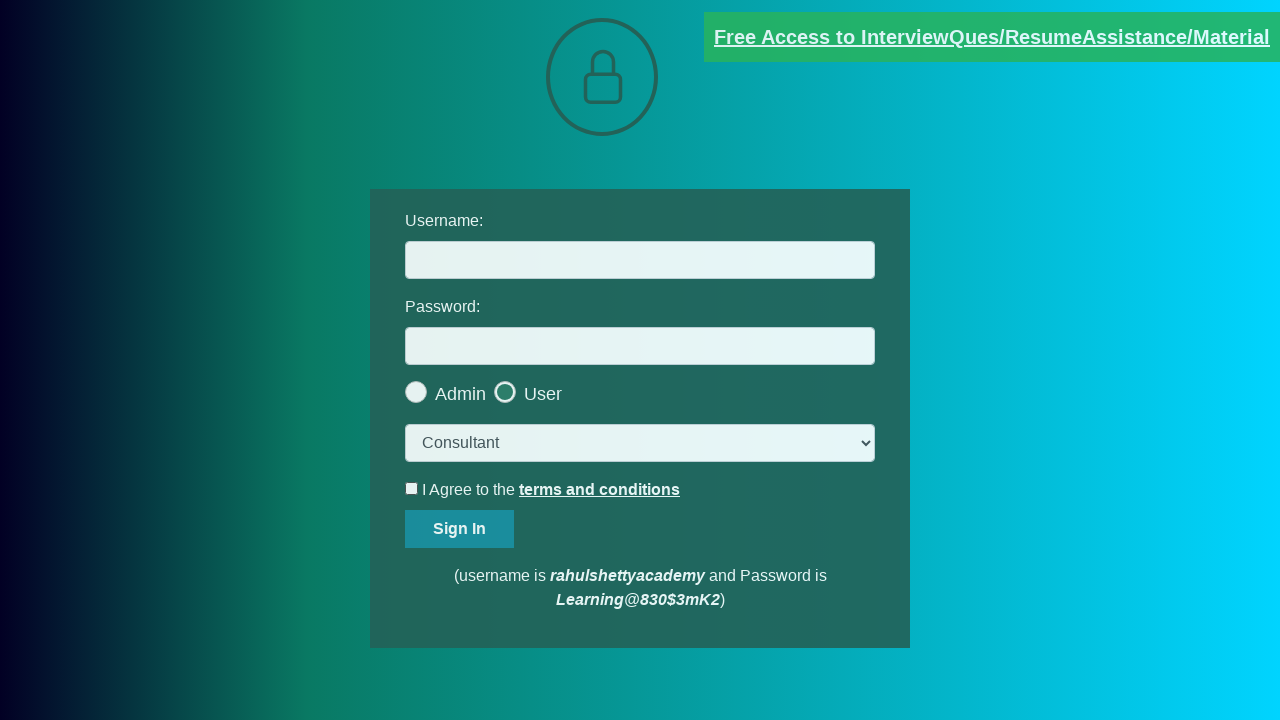